Verifies that options can be correctly selected from the dropdown by selecting Option 1 and Option 2

Starting URL: https://the-internet.herokuapp.com/dropdown

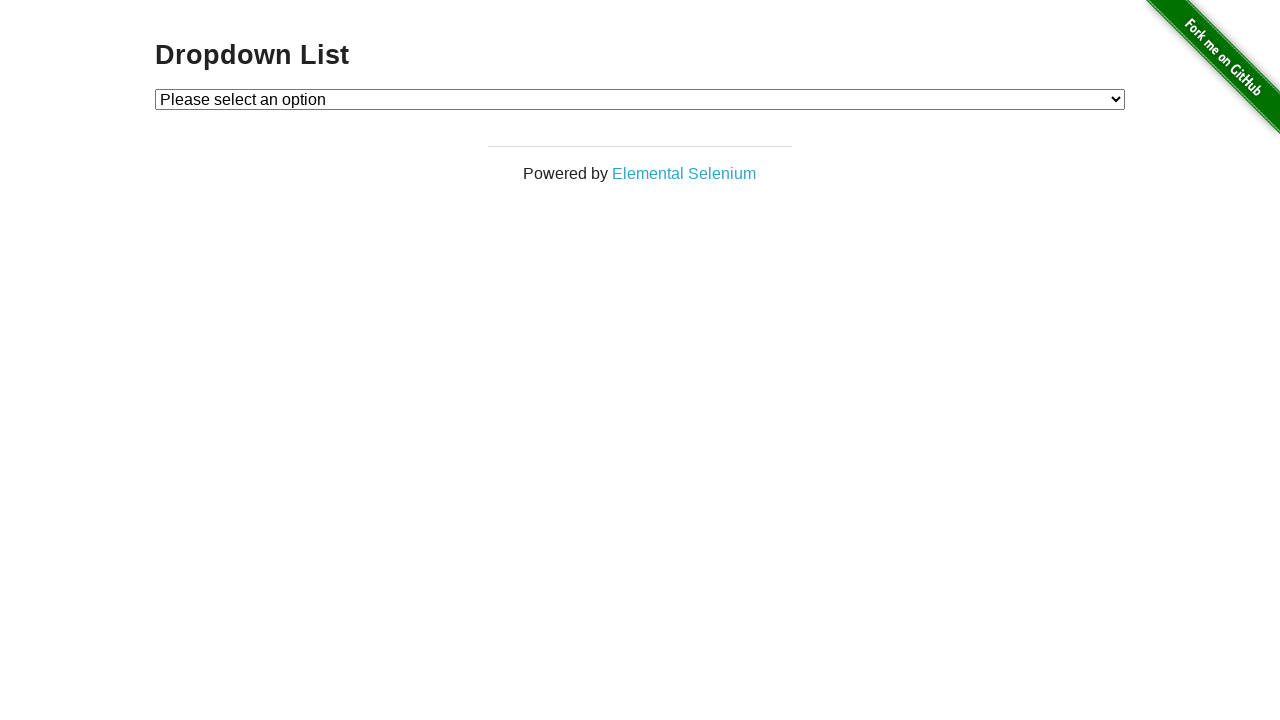

Waited for dropdown element to be visible
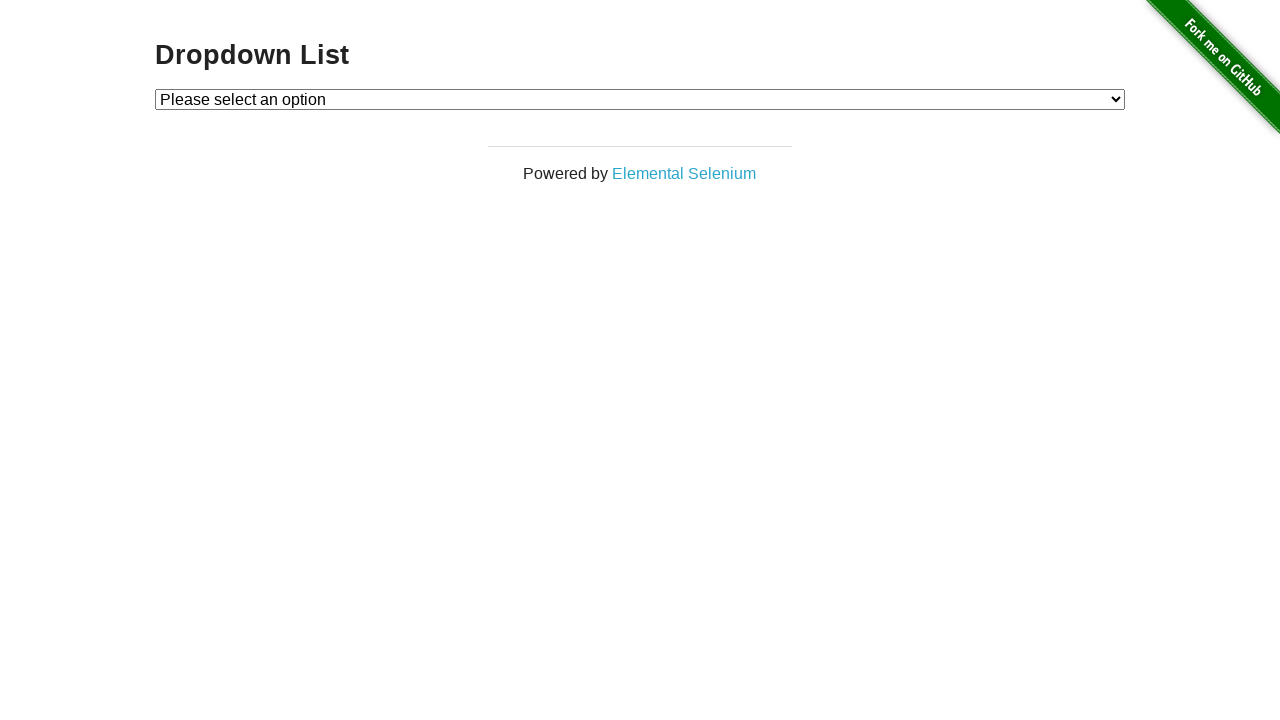

Selected Option 1 from dropdown on #dropdown
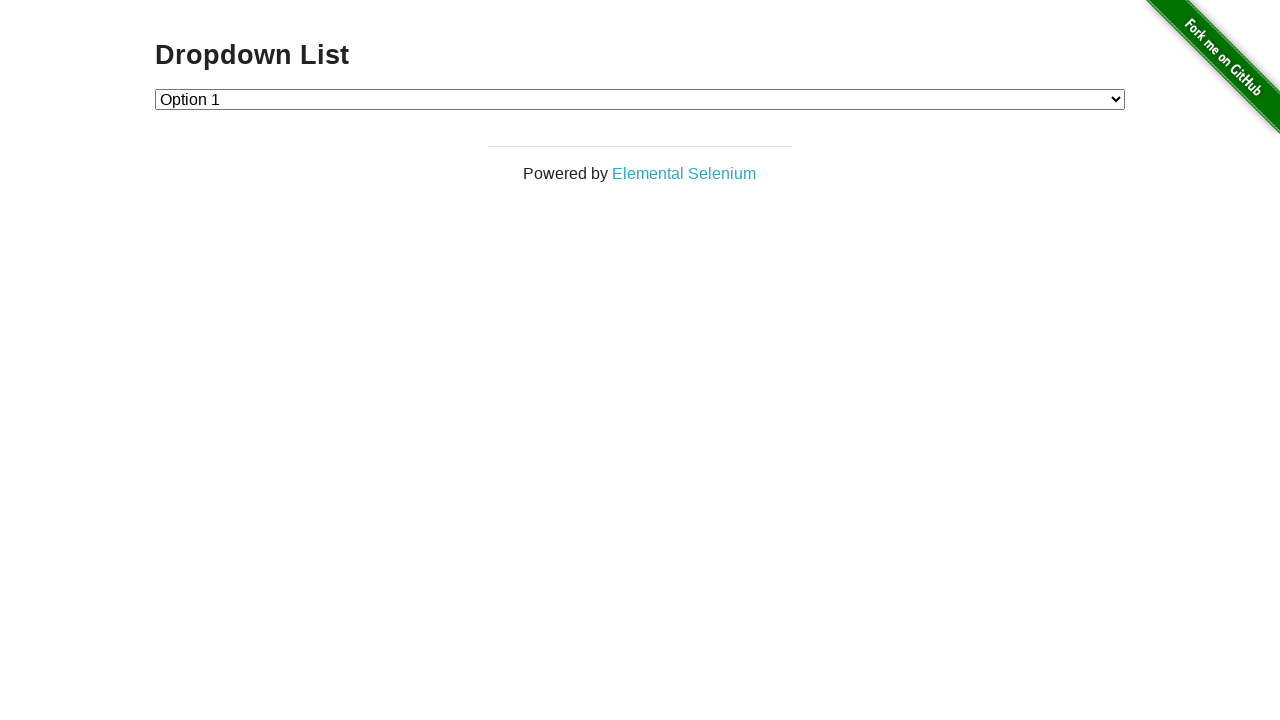

Verified Option 1 is correctly selected
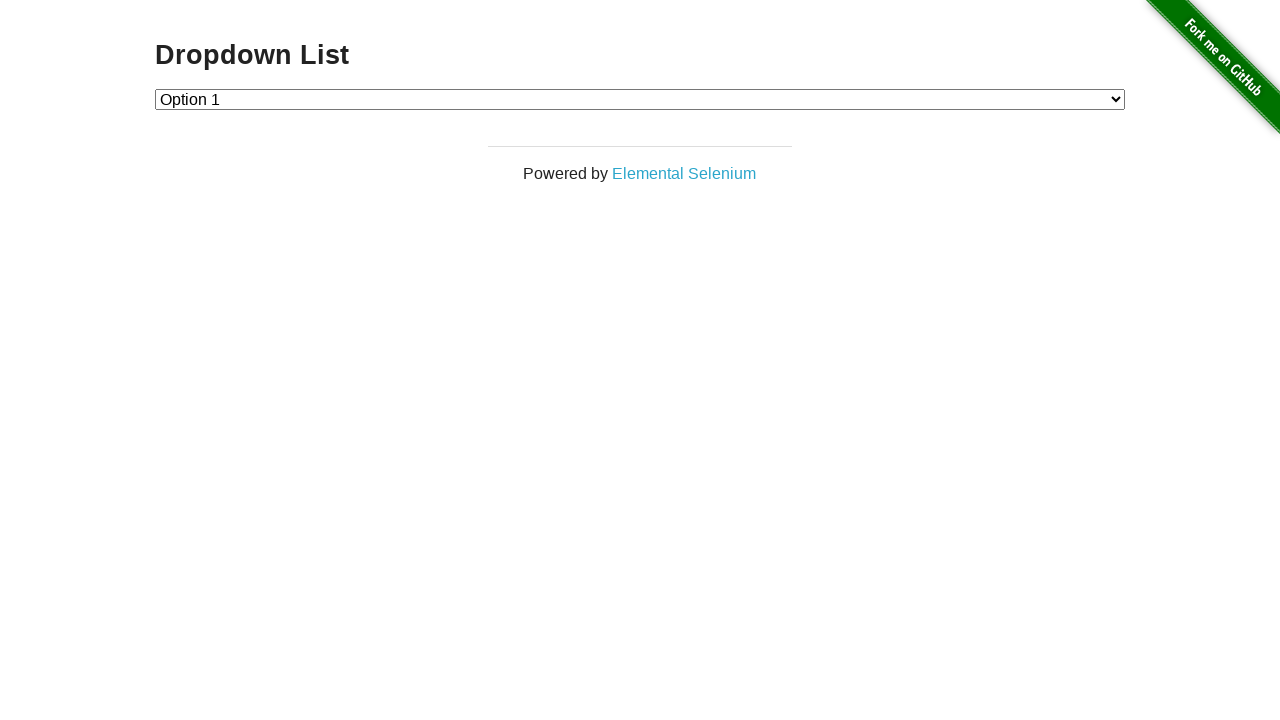

Selected Option 2 from dropdown on #dropdown
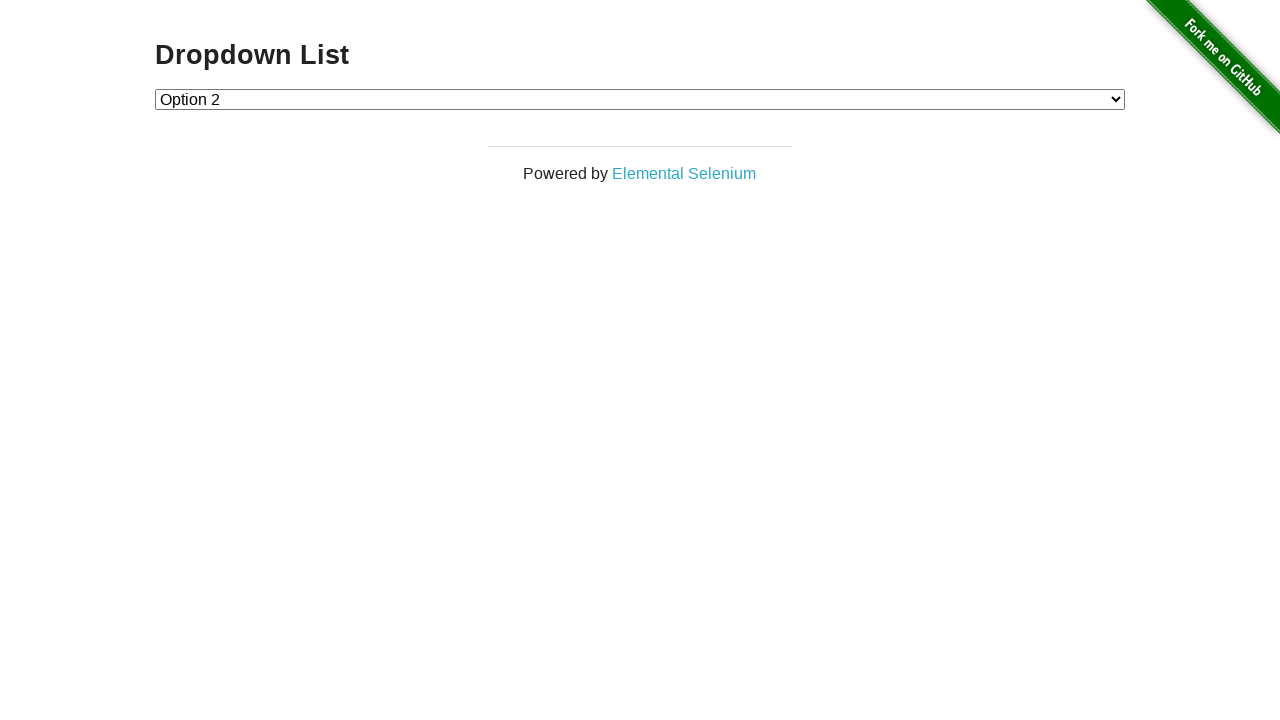

Verified Option 2 is correctly selected
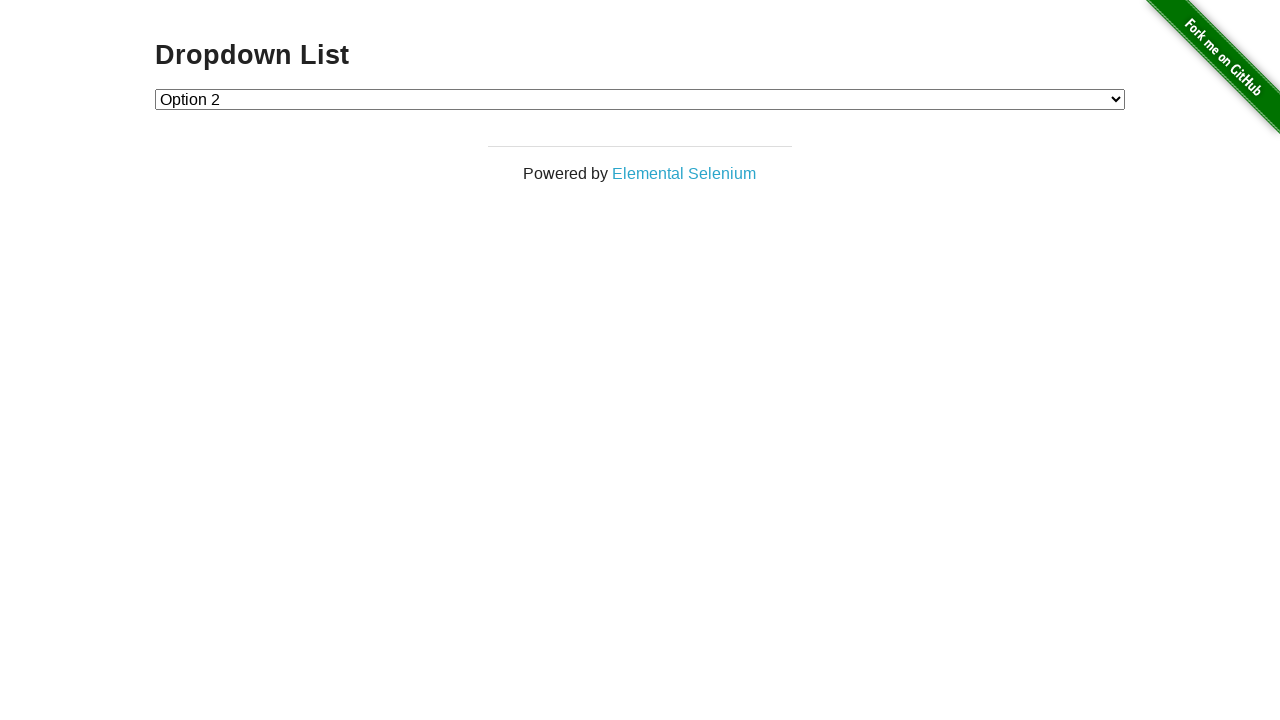

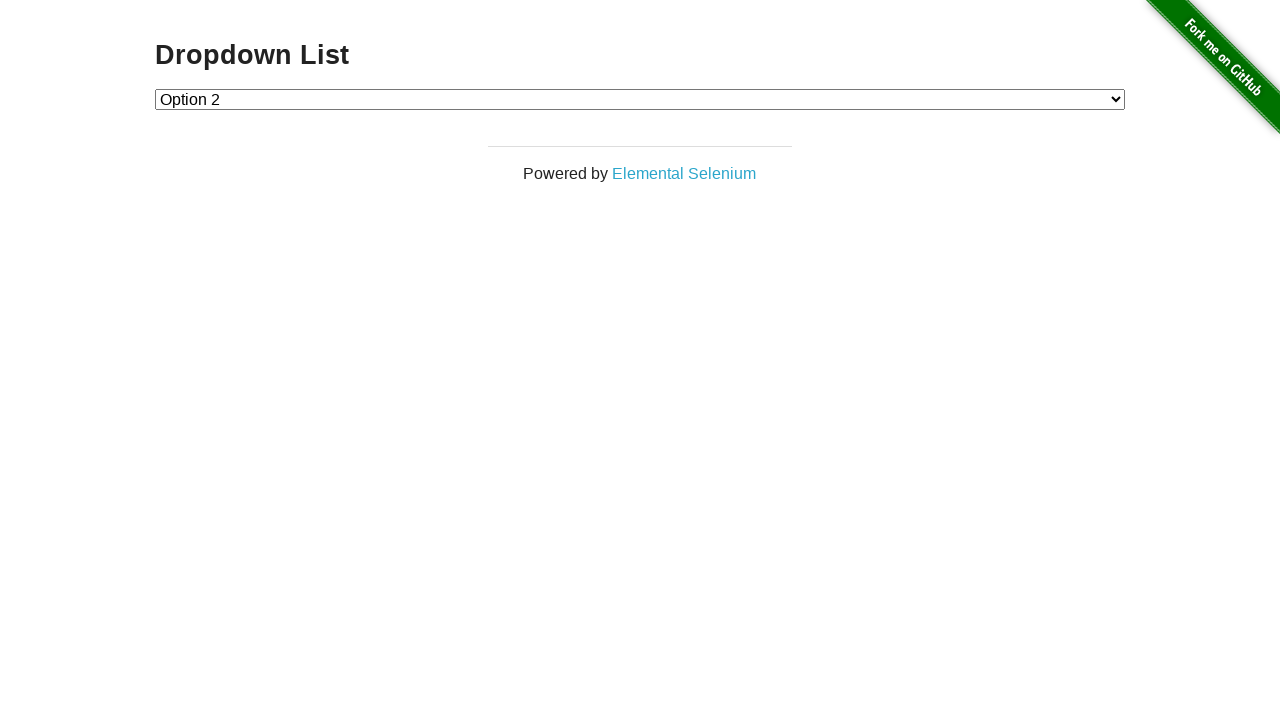